Opens walla.co.il, refreshes the page, and verifies the title remains the same

Starting URL: http://www.walla.co.il

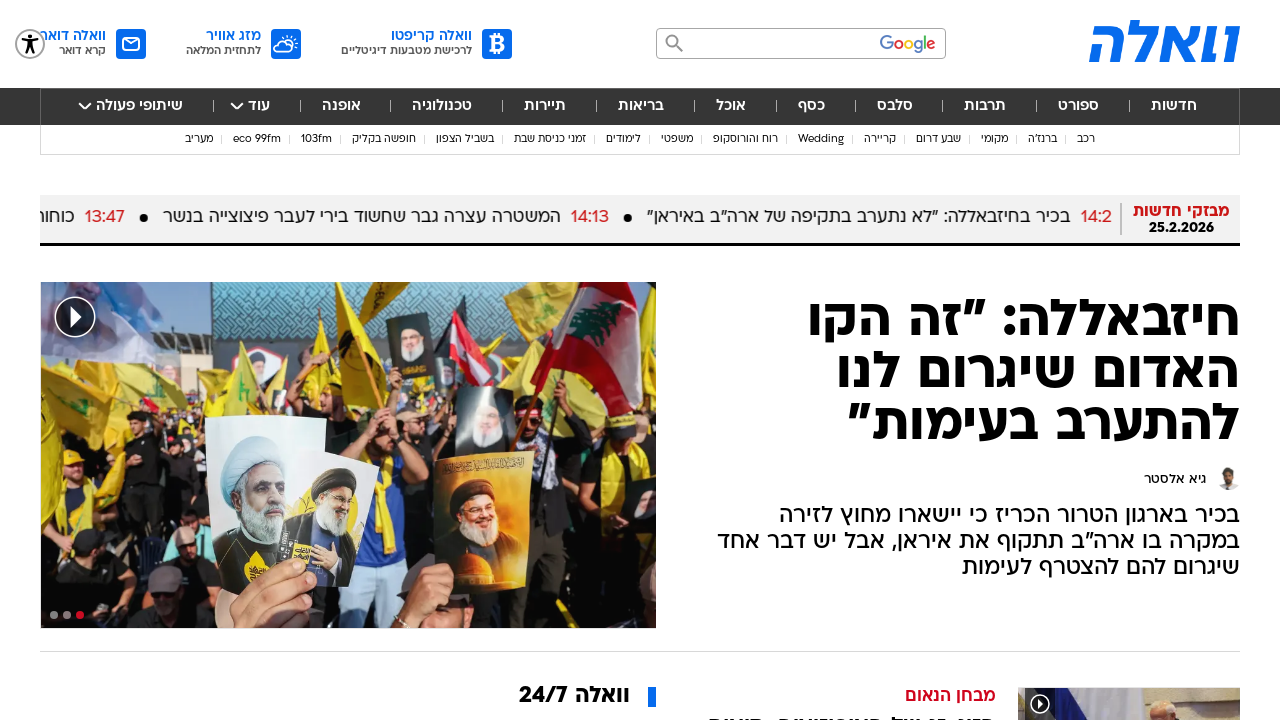

Retrieved initial page title from walla.co.il
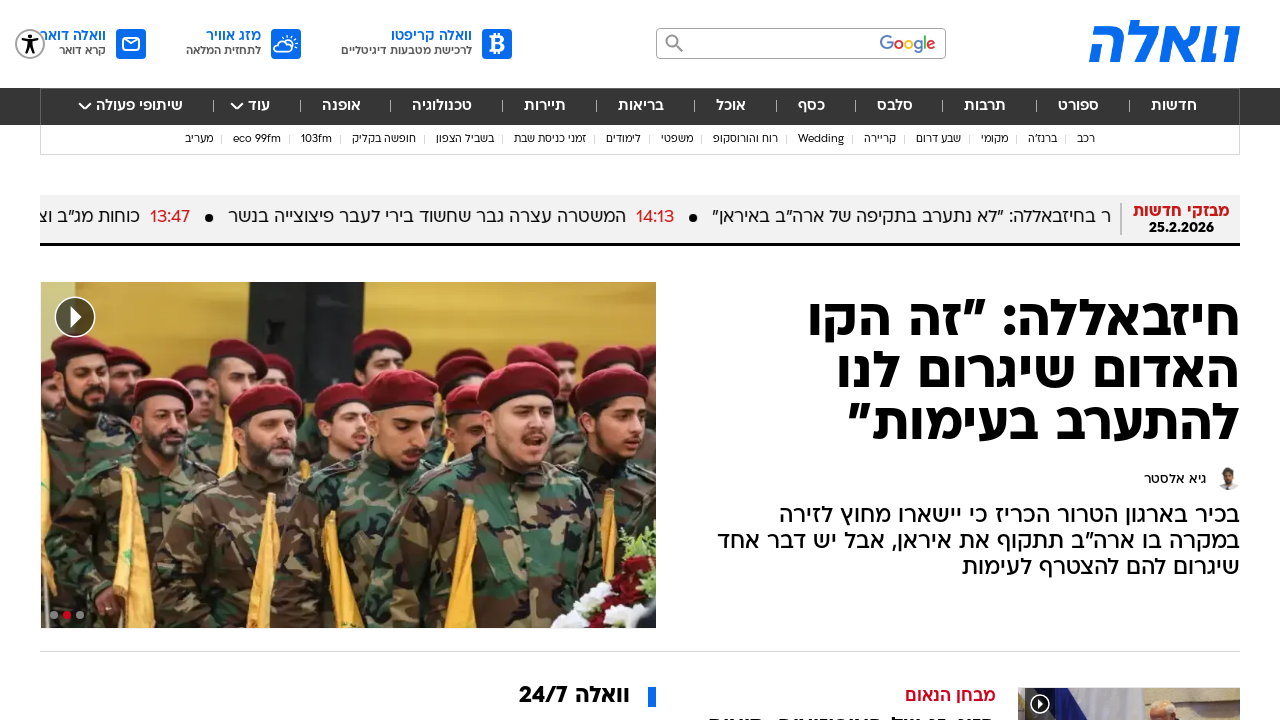

Refreshed the page
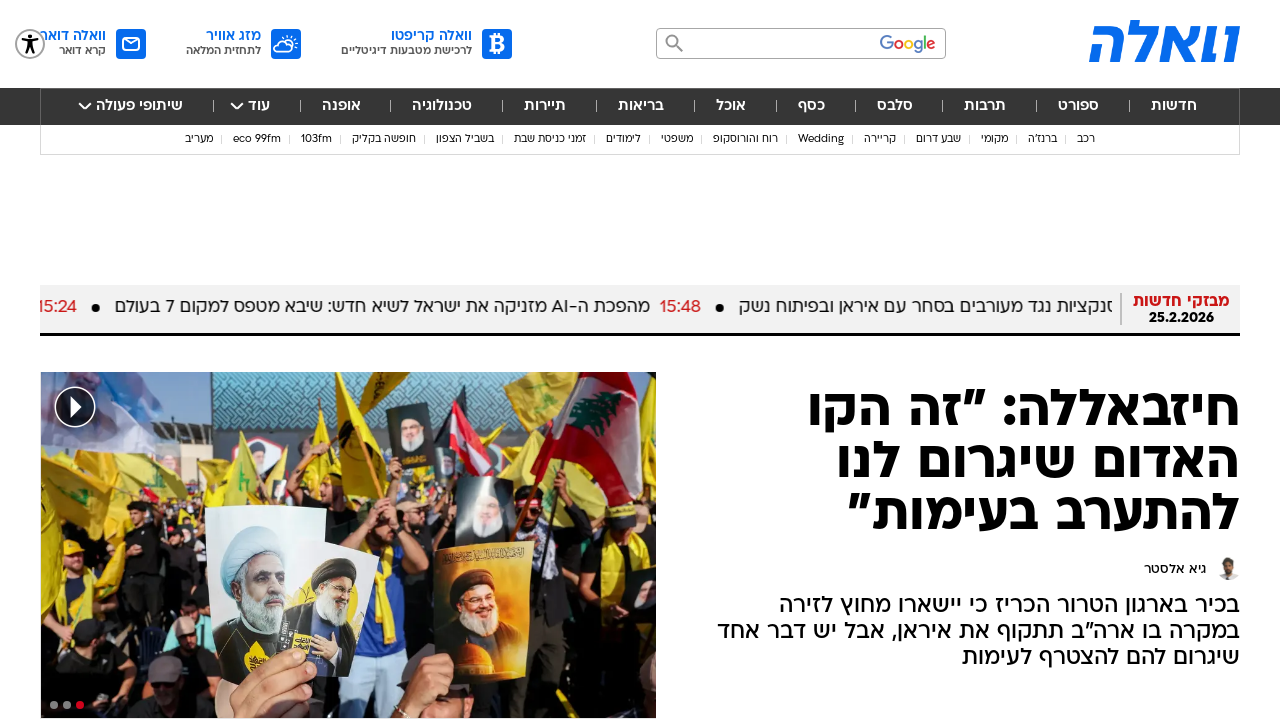

Retrieved page title after refresh
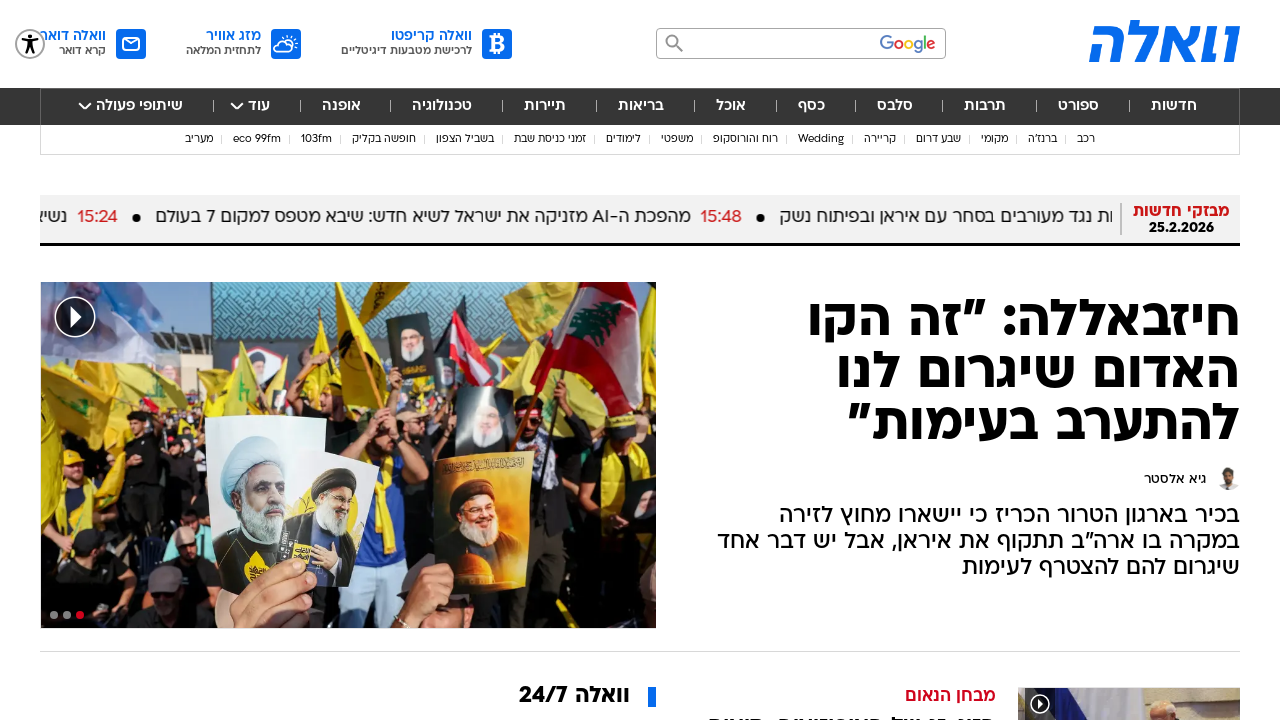

Verified that page title remained the same after refresh
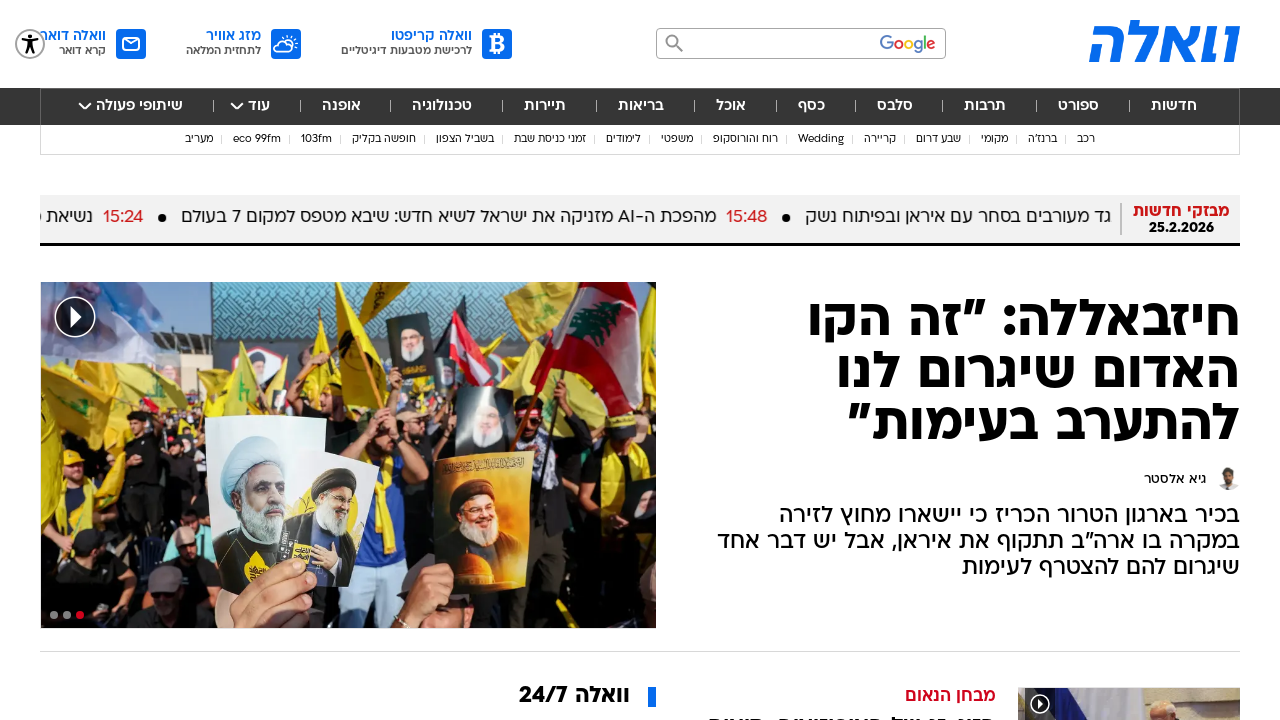

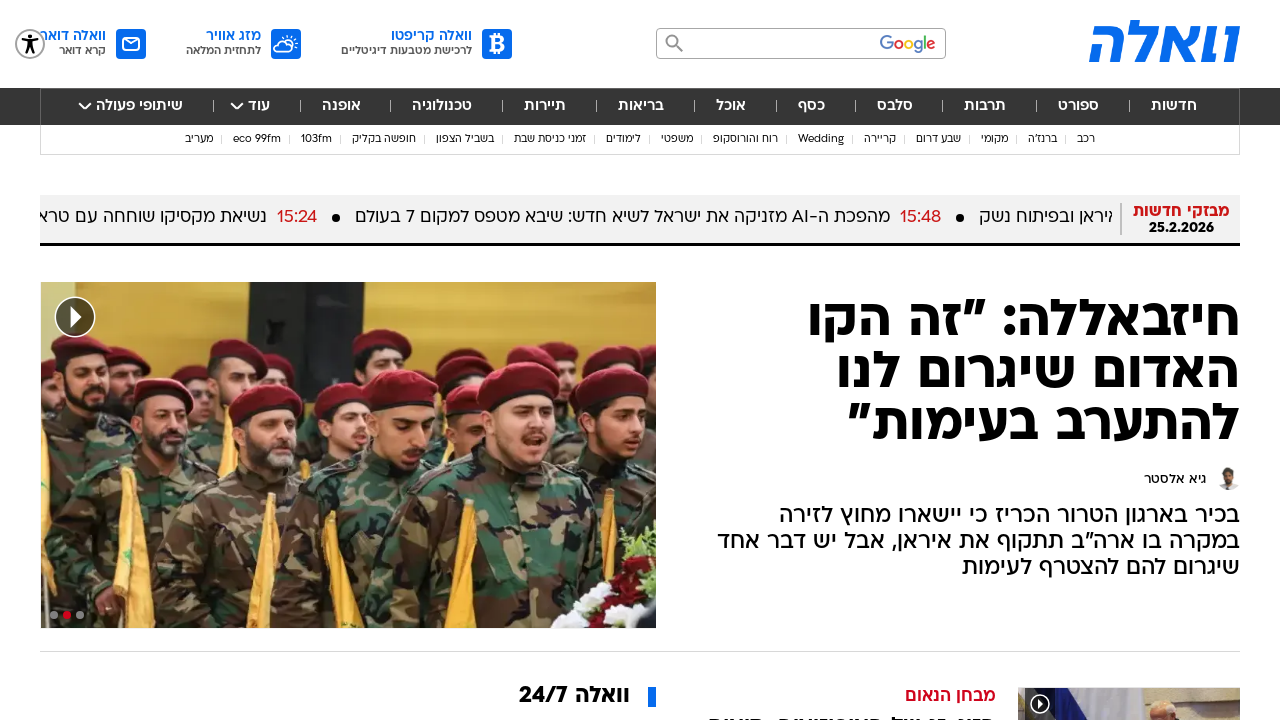